Tests the contact form functionality by navigating to the Contact page, filling in name, email, subject, and message fields, then submitting the form.

Starting URL: https://loving-hermann-e2094b.netlify.app/

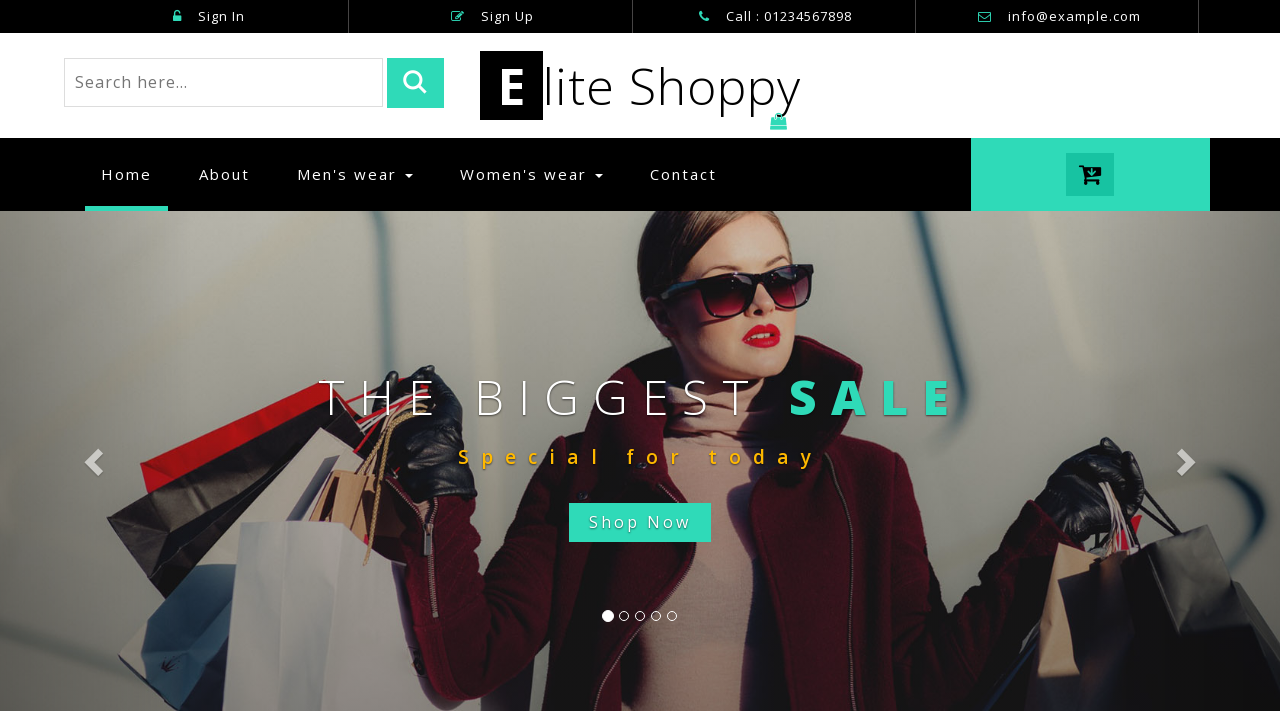

Clicked Contact button to navigate to contact page at (684, 175) on xpath=//a[text()='Contact' and @class]
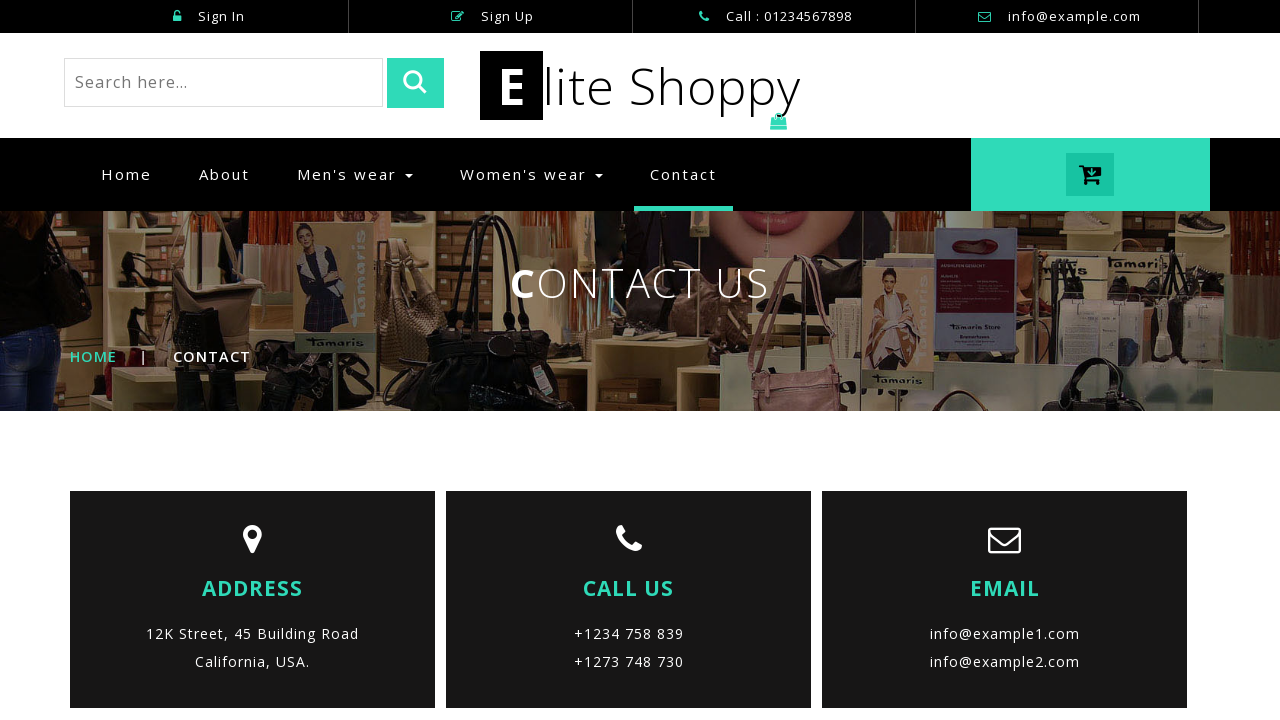

Contact form loaded and Name field is visible
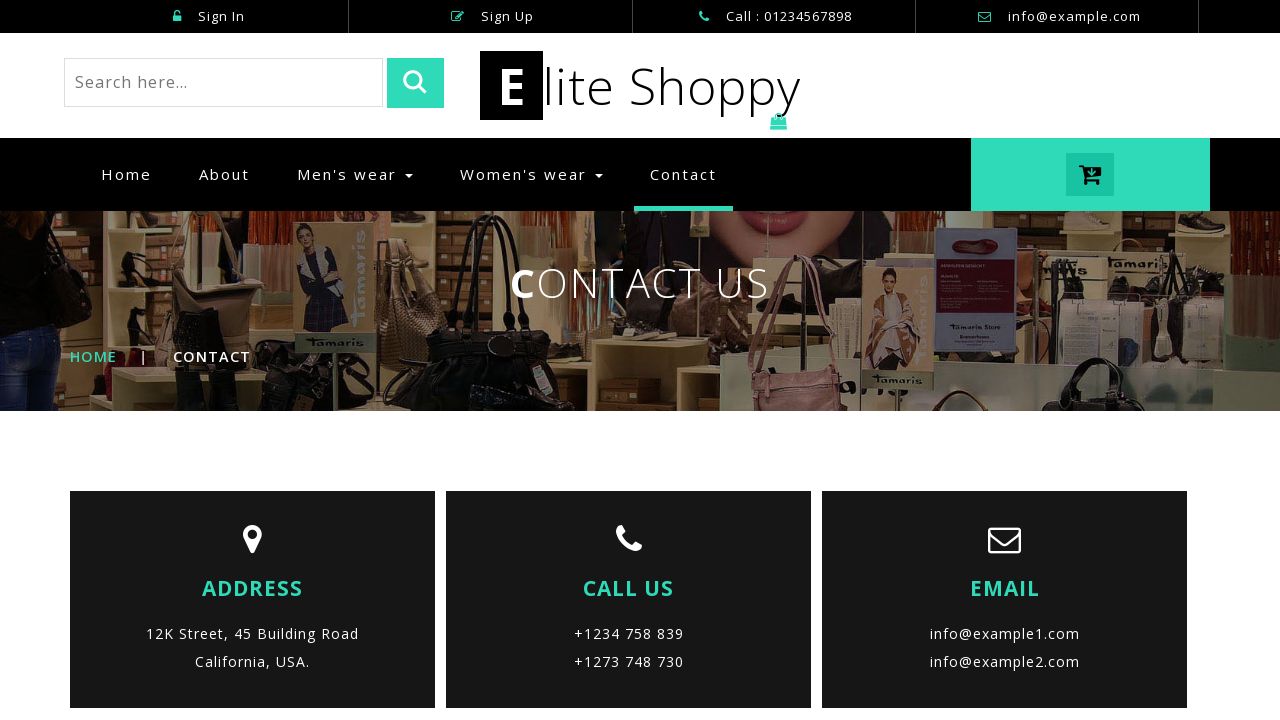

Filled Name field with 'Cristian' on //div[@class='col-md-6 contact-form']/form/div/input[@name='Name']
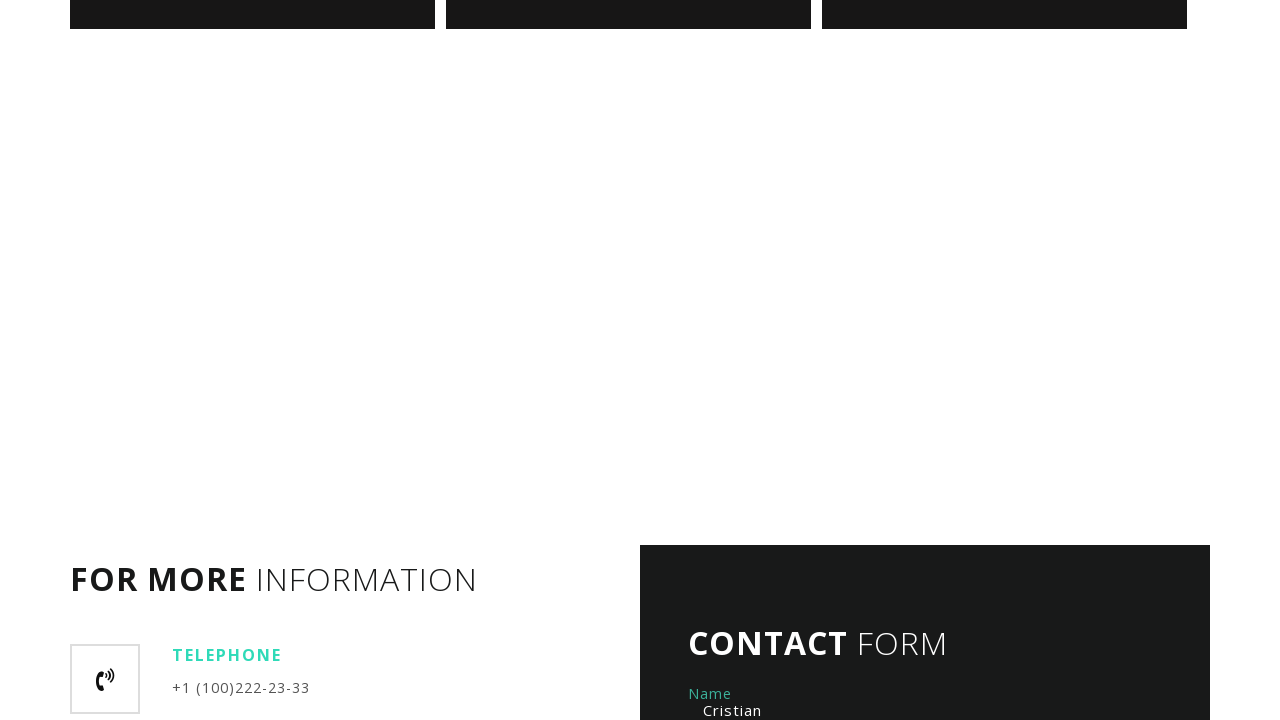

Filled Email field with 'cris.ionas@gmail.com' on //div[@class='col-md-6 contact-form']/form/div/input[@name='Email']
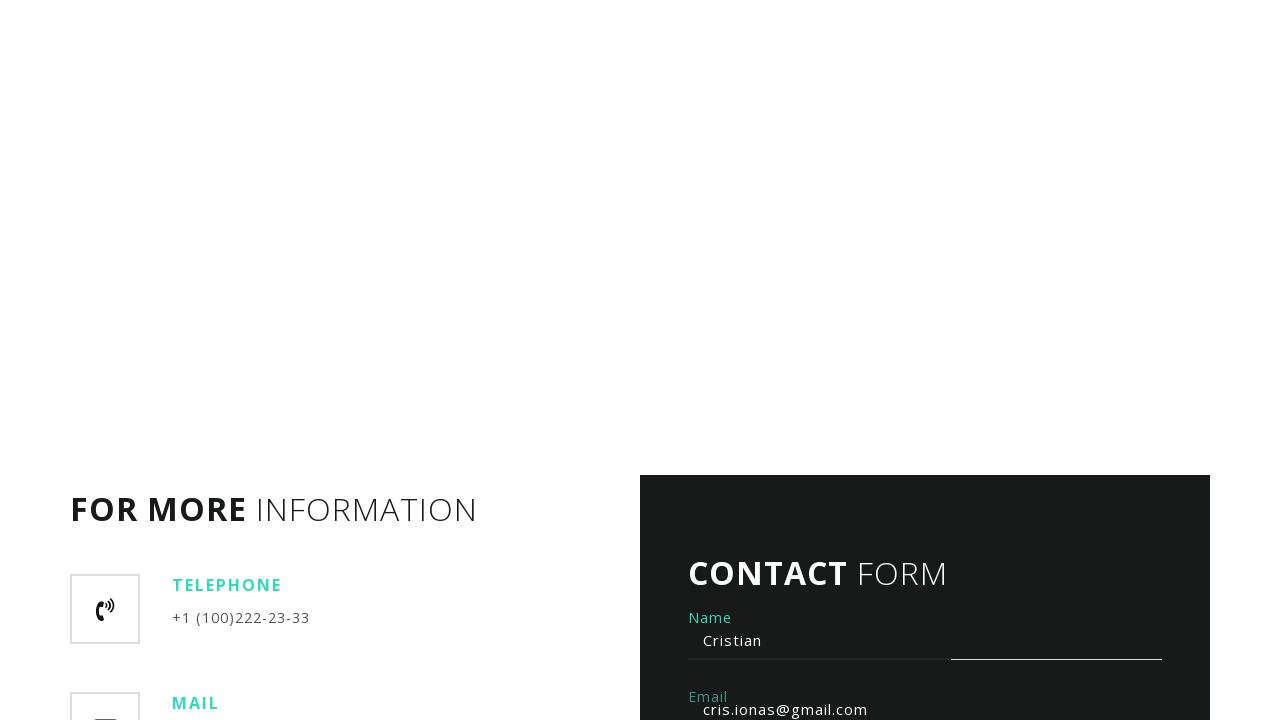

Filled Subject field with 'Subject' on //div[@class='col-md-6 contact-form']/form/div/input[@name='Subject']
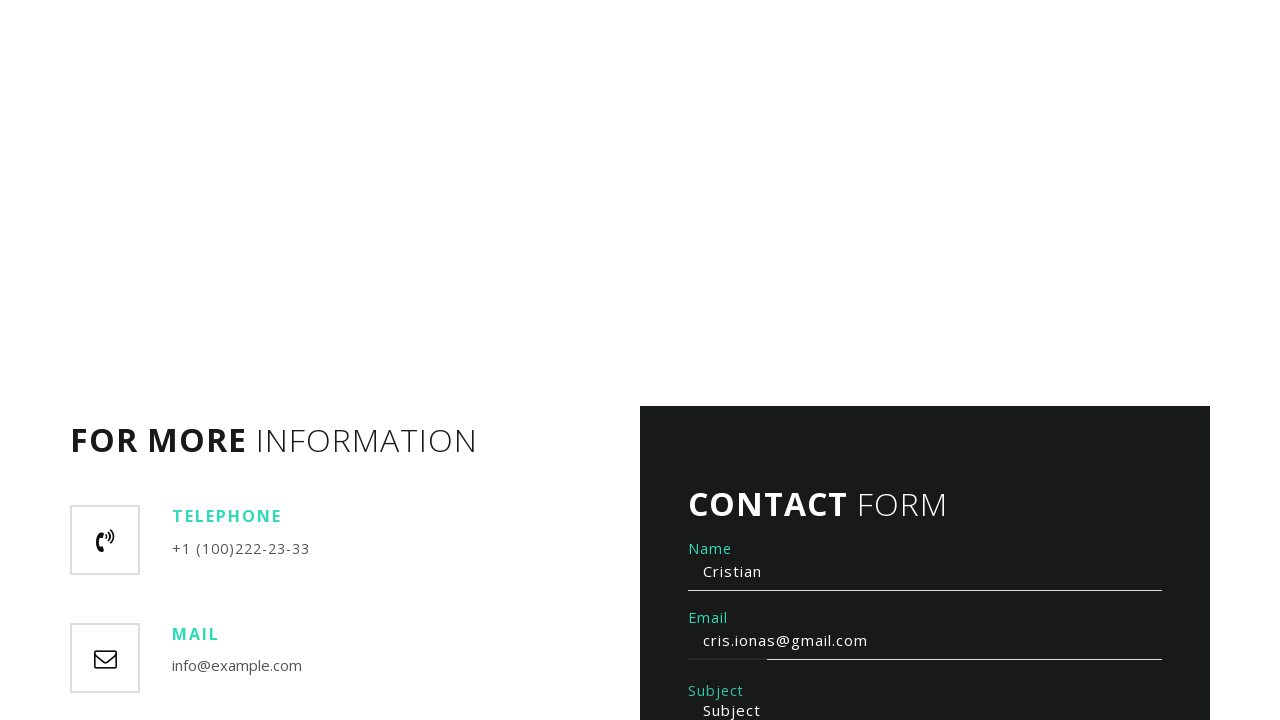

Filled Message field with 'Message' on //div[@class='col-md-6 contact-form']/form/div/textarea[@name='Message']
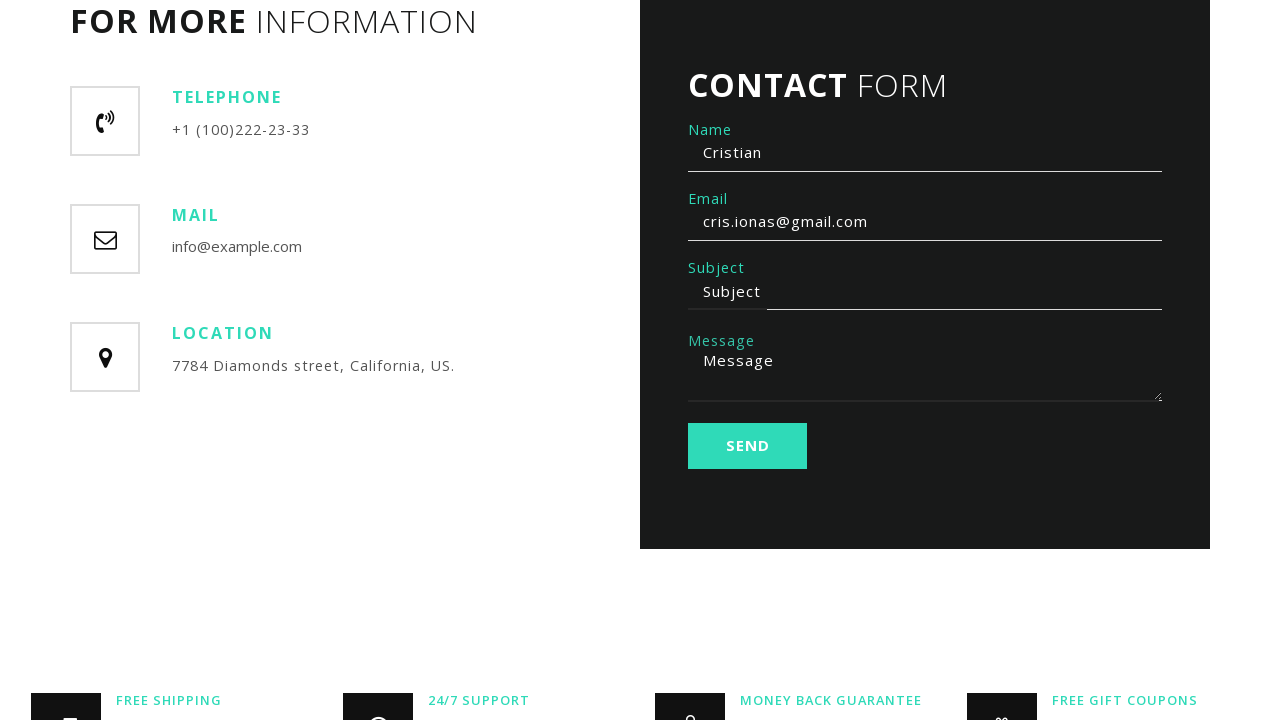

Clicked Send button to submit the contact form at (748, 446) on xpath=//div[@class='col-md-6 contact-form']/form/input
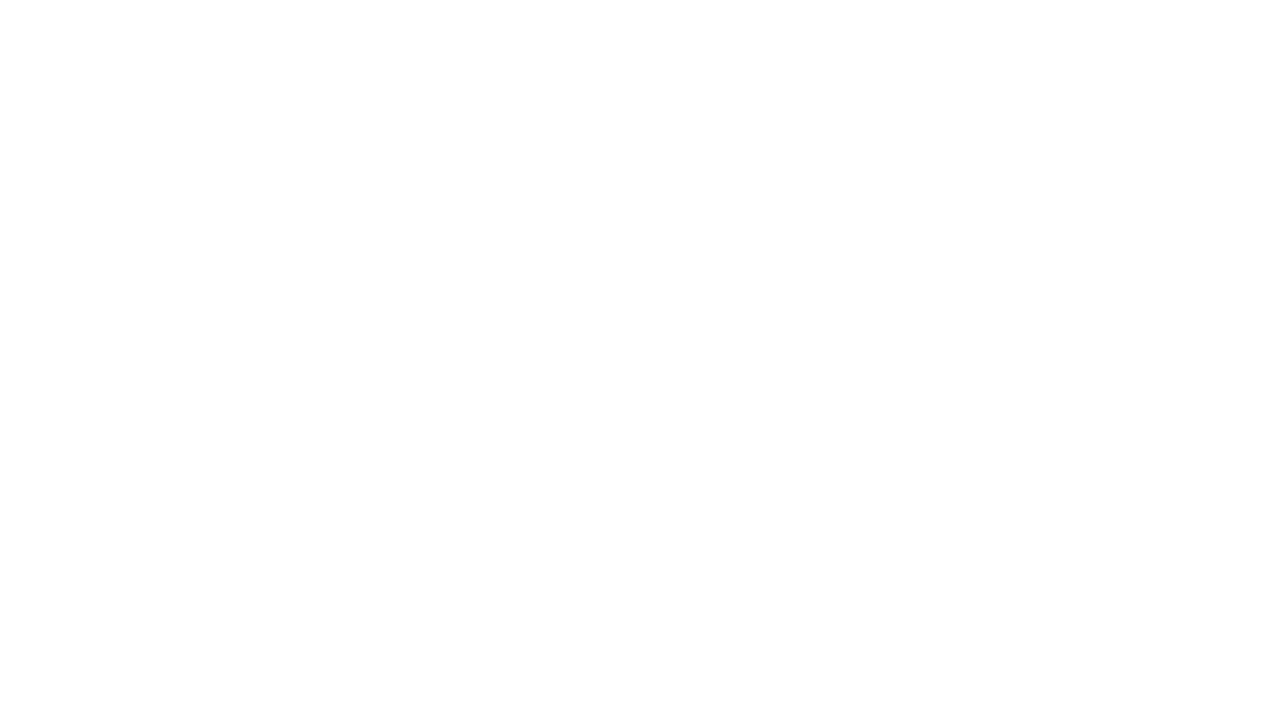

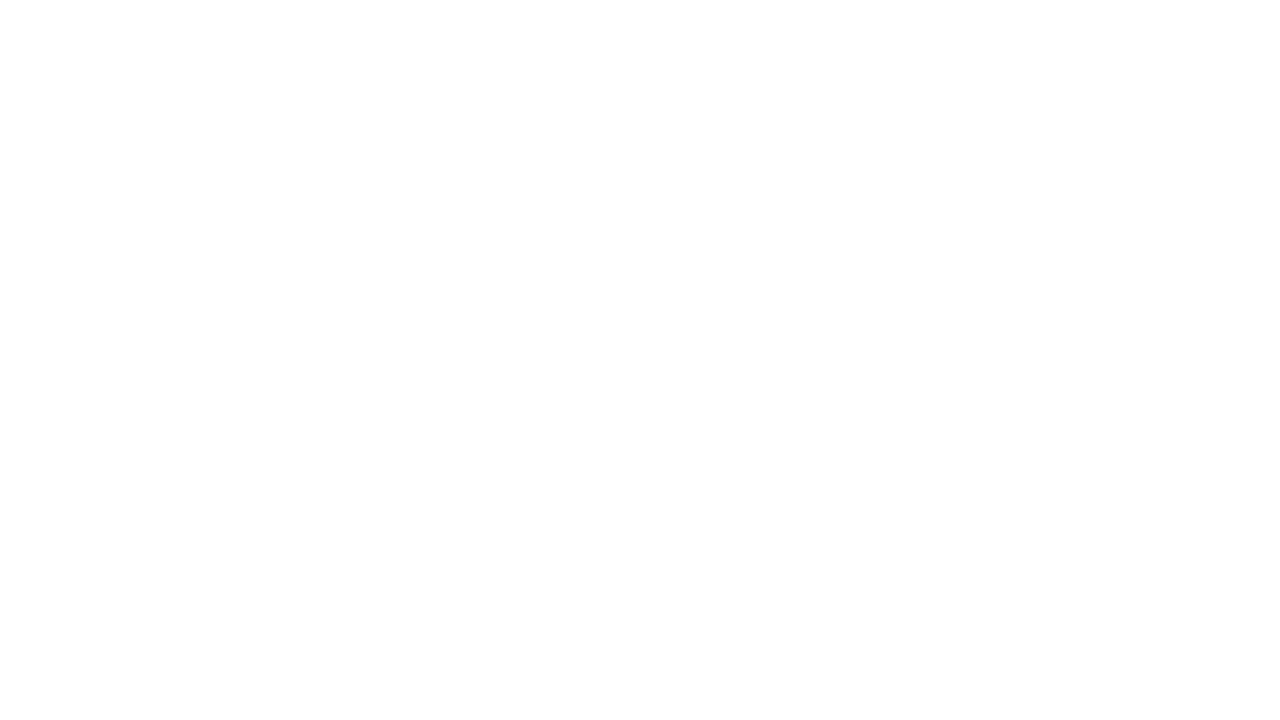